Tests handling JavaScript alert popups by triggering an alert within an iframe and accepting it

Starting URL: https://www.w3schools.com/jsref/tryit.asp?filename=tryjsref_alert

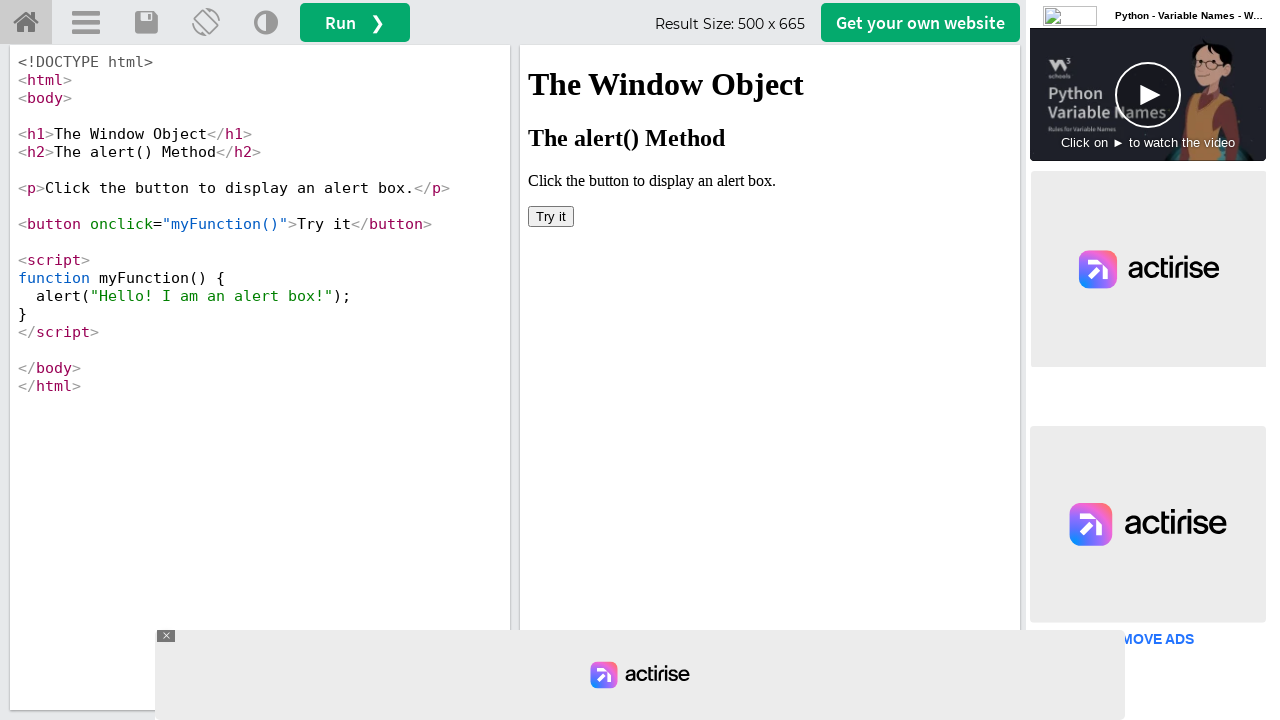

Located iframe with id 'iframeResult' containing the alert demo
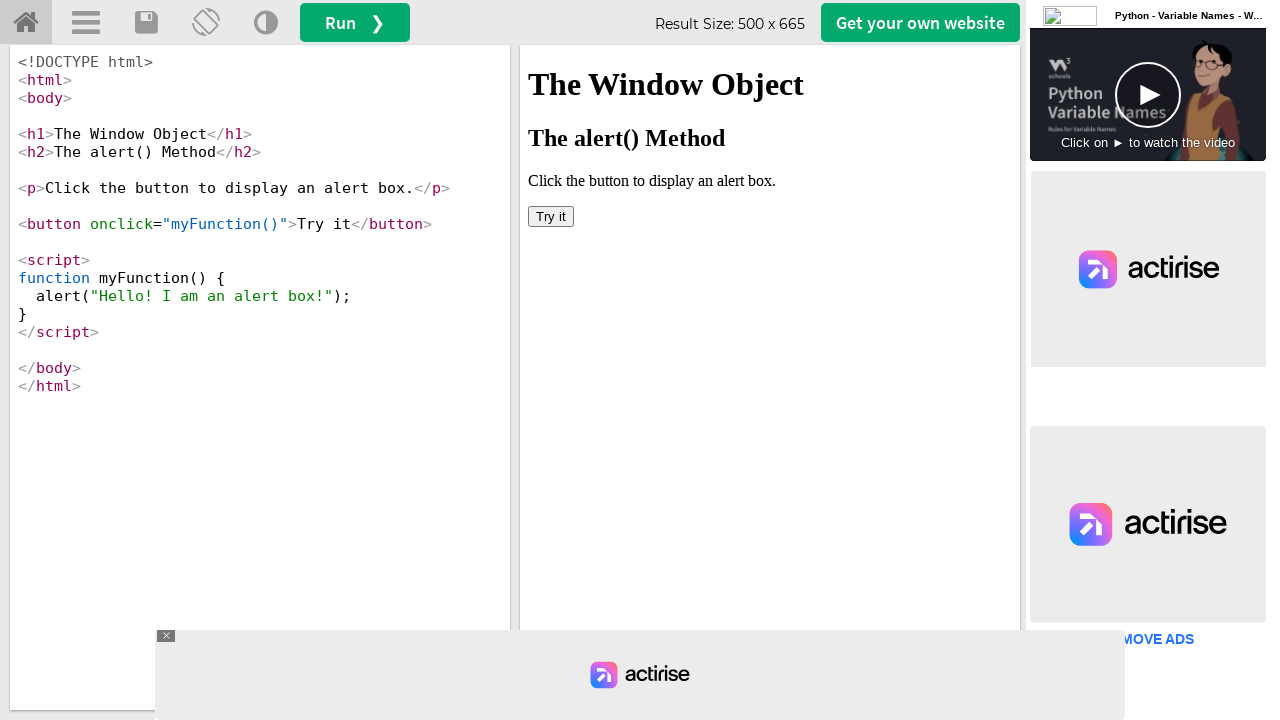

Clicked button to trigger JavaScript alert popup at (551, 216) on #iframeResult >> internal:control=enter-frame >> xpath=/html/body/button
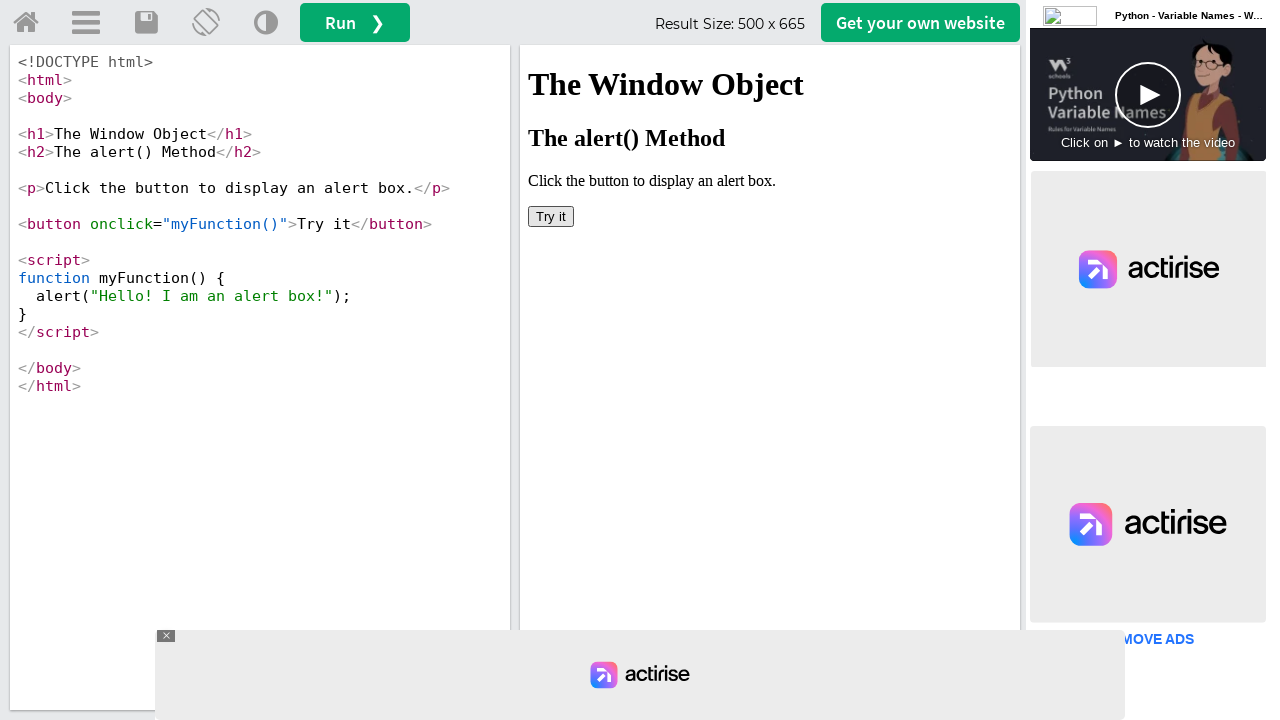

Set up dialog handler to automatically accept alerts
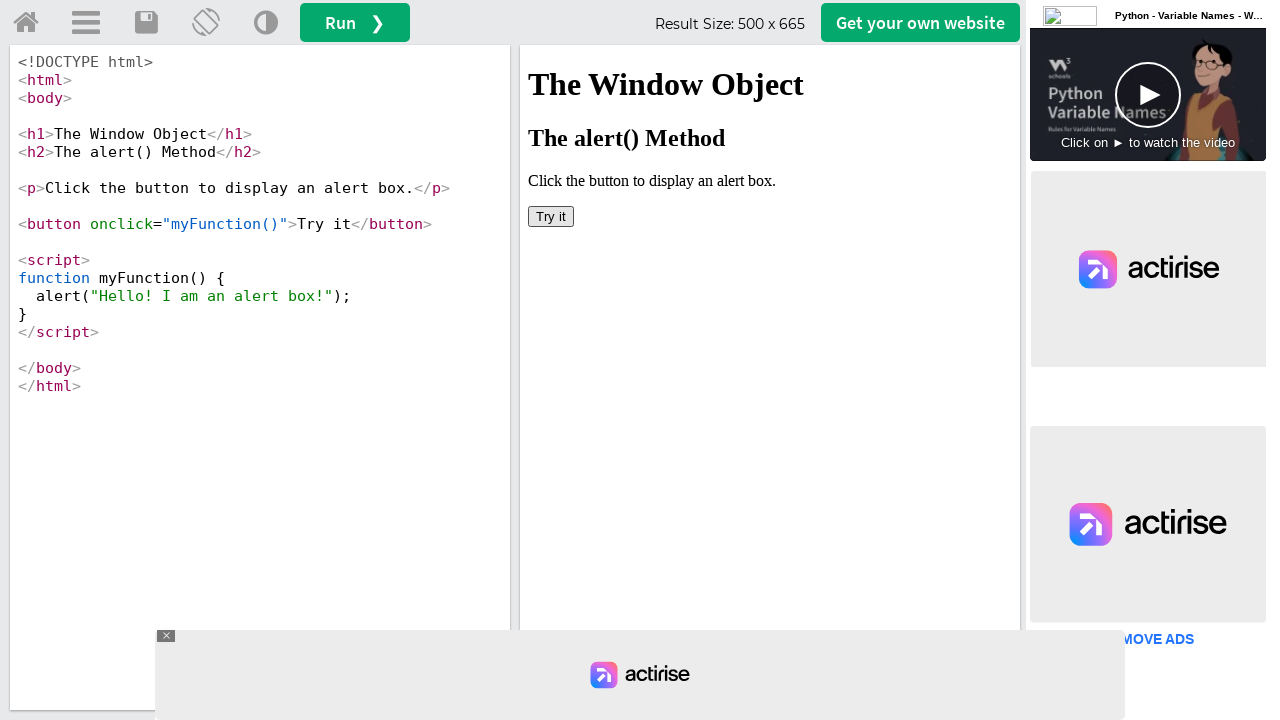

Retrieved page title: W3Schools Tryit Editor
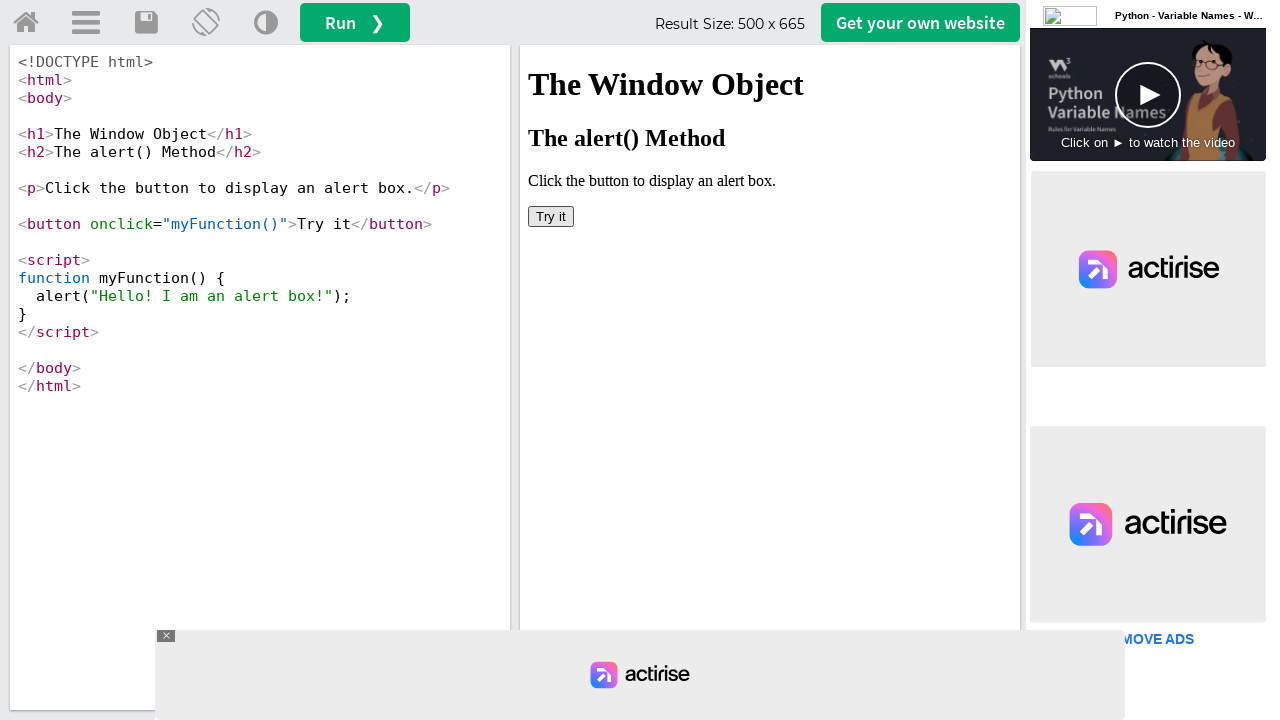

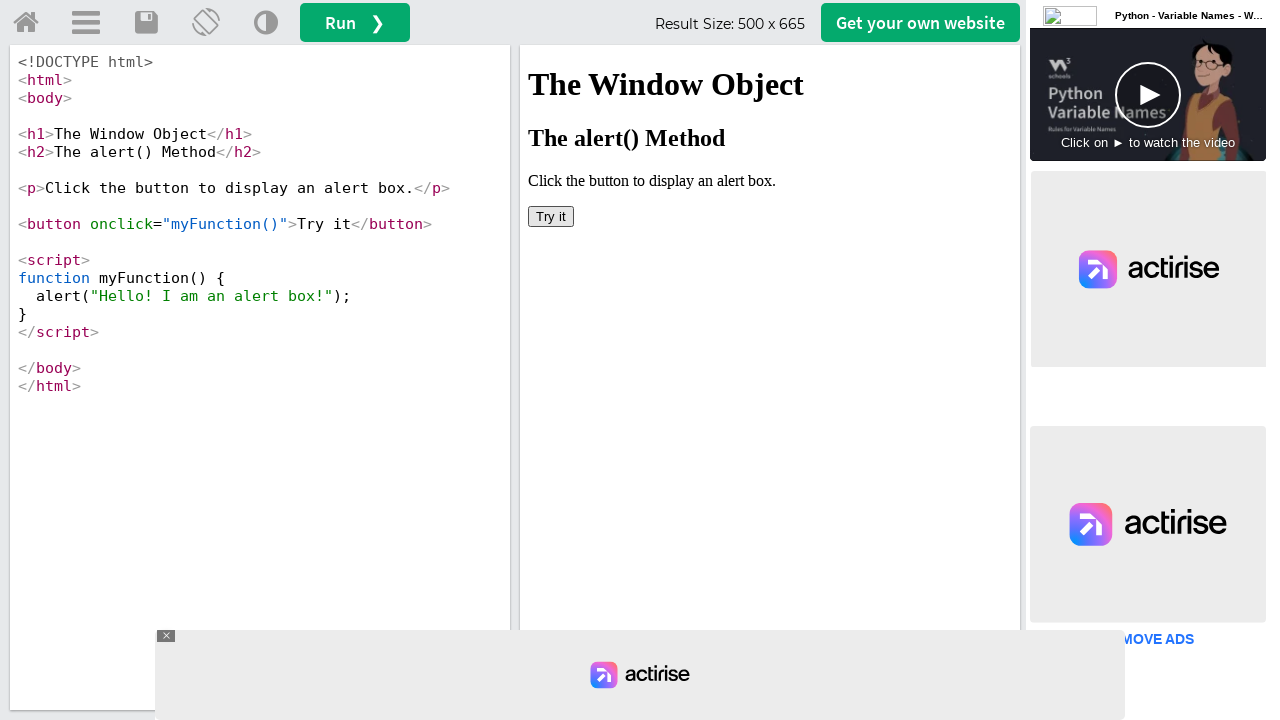